Tests alert prompt functionality by clicking a button to trigger a prompt alert, entering text, and accepting it

Starting URL: https://demoqa.com/alerts

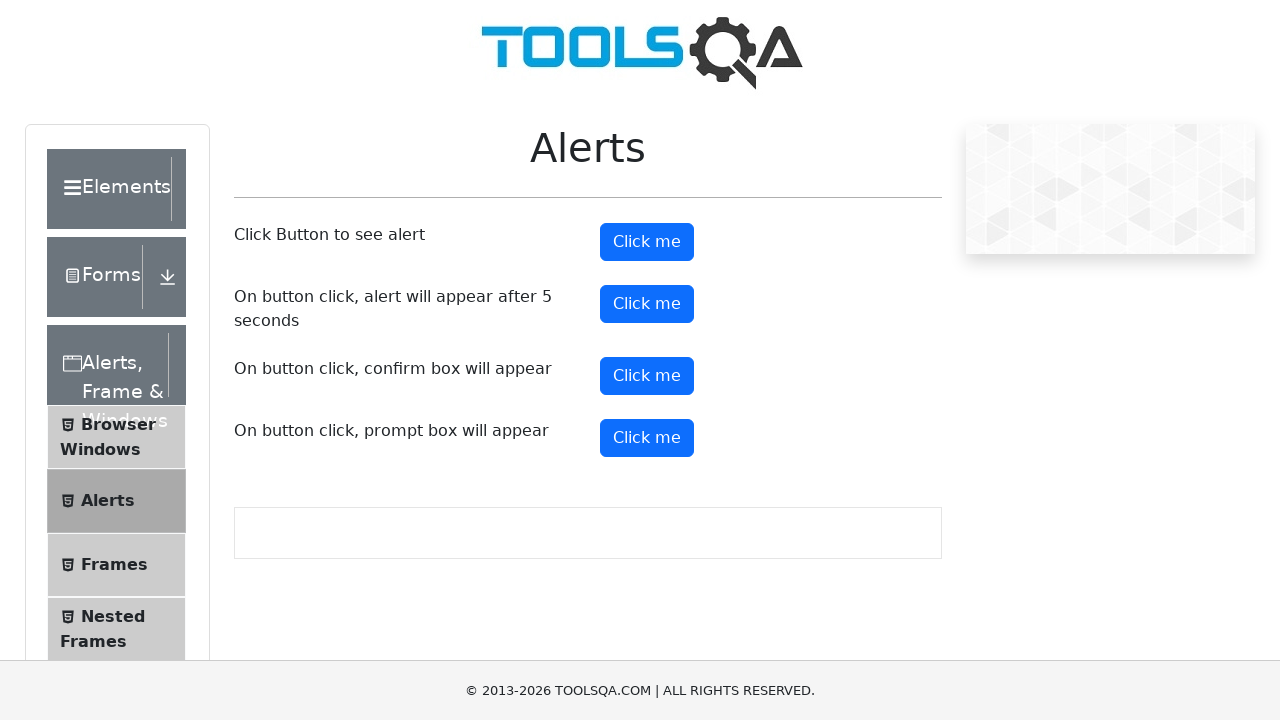

Clicked the prompt button to trigger alert at (647, 438) on #promtButton
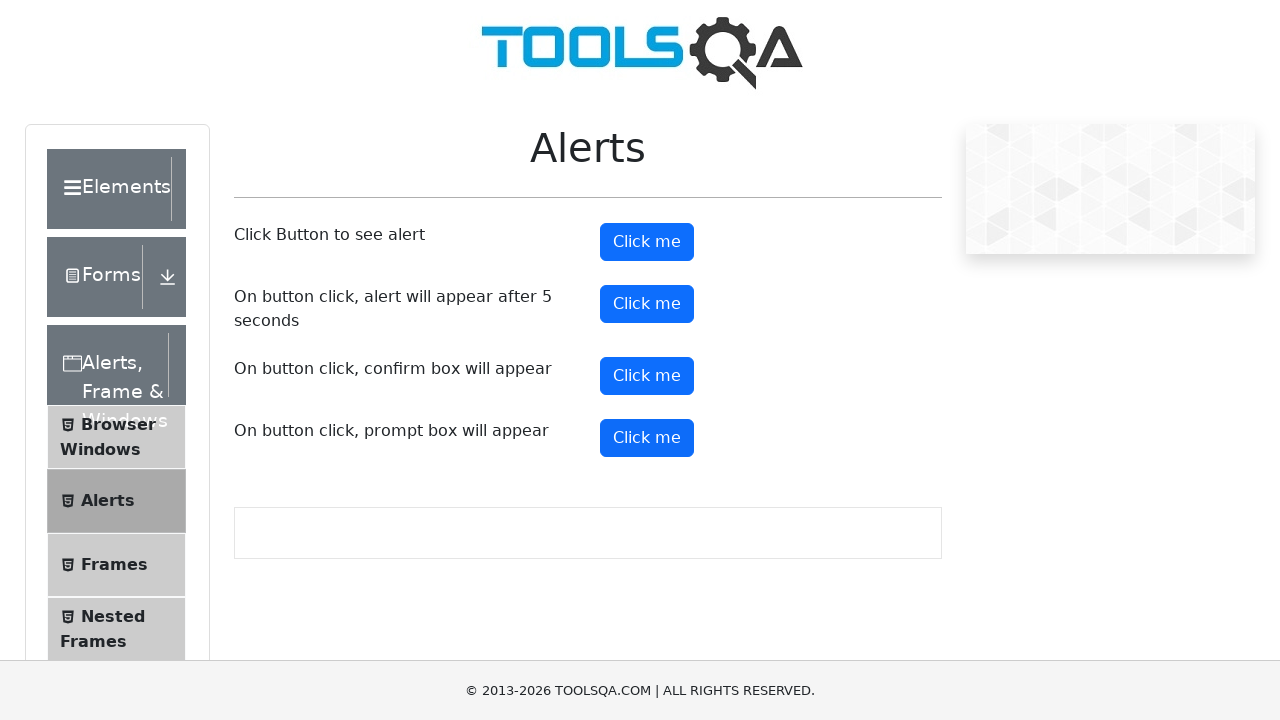

Set up dialog handler to accept prompt with text 'Test User'
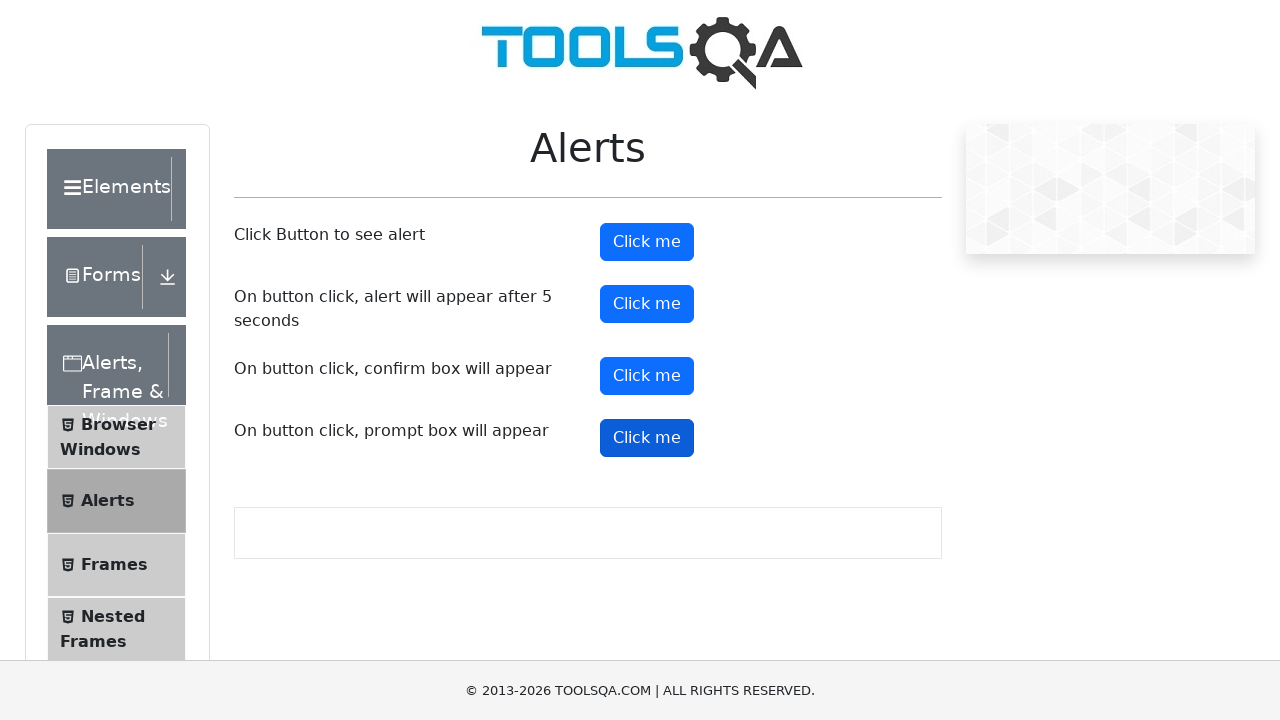

Waited 500ms for dialog to be processed
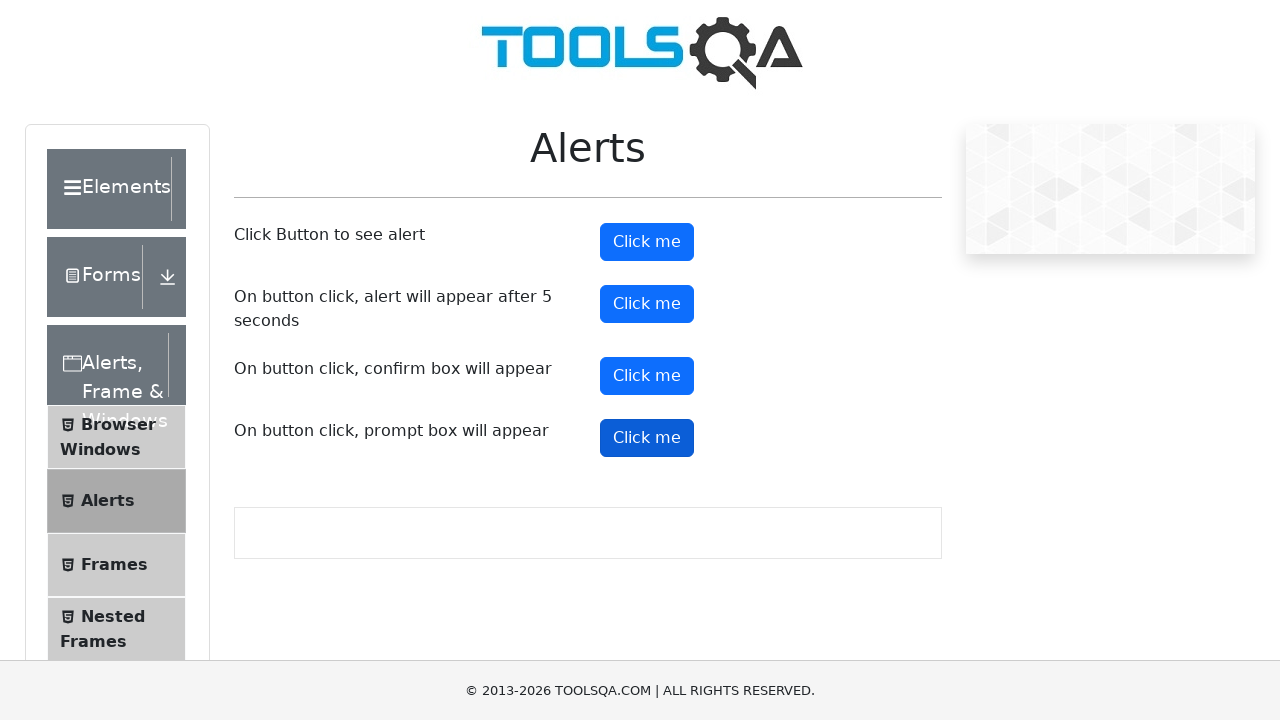

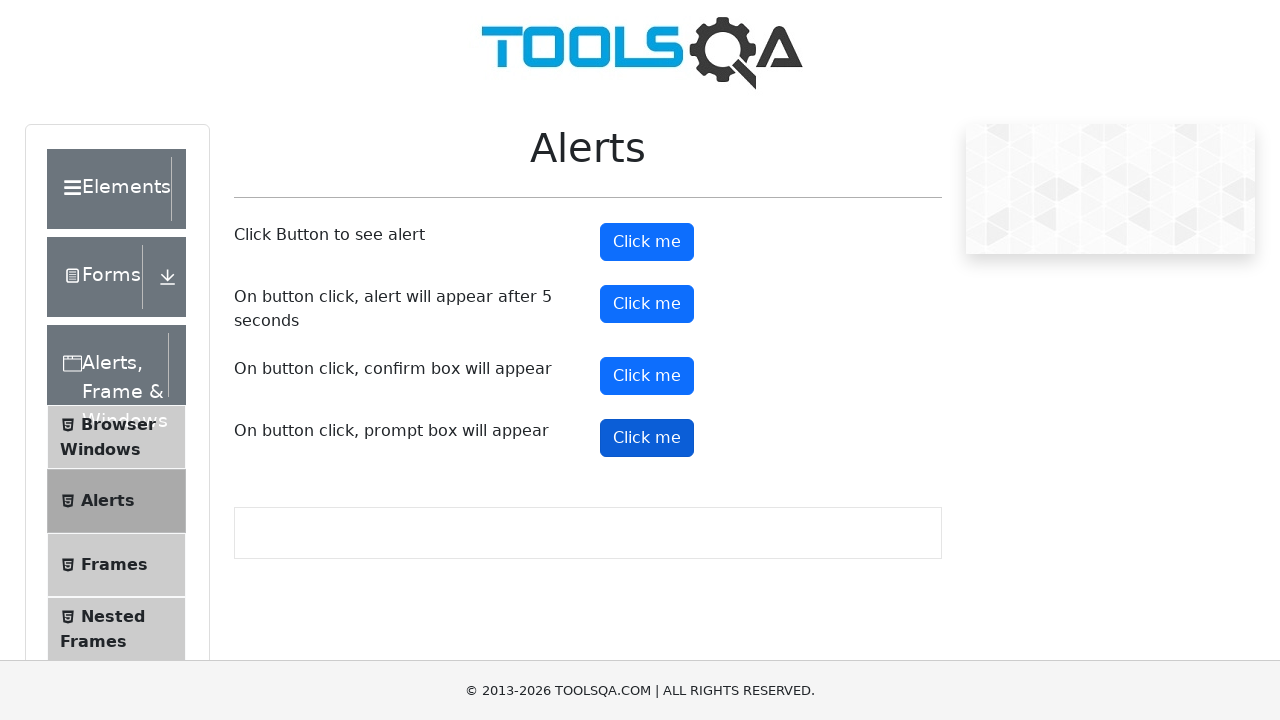